Tests an Angular calculator demo by entering two numbers and clicking the Go button to perform a calculation

Starting URL: https://juliemr.github.io/protractor-demo/

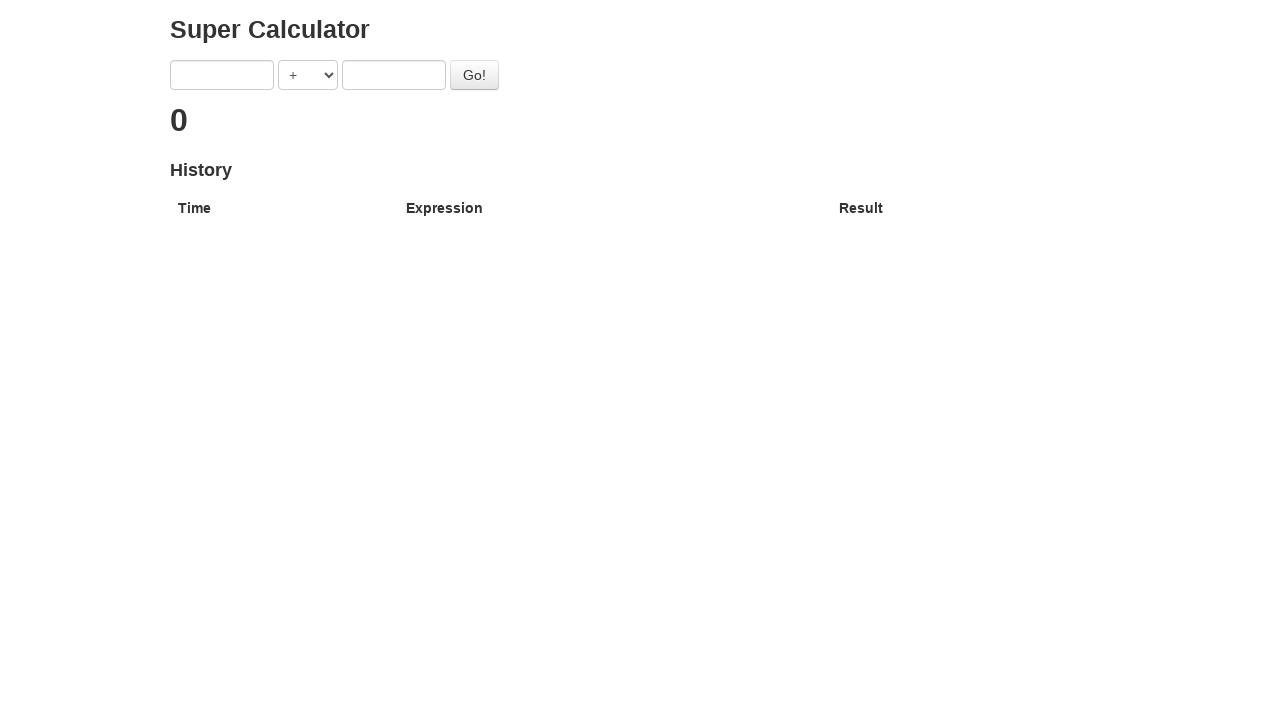

Filled first number input with '2' on [ng-model='first']
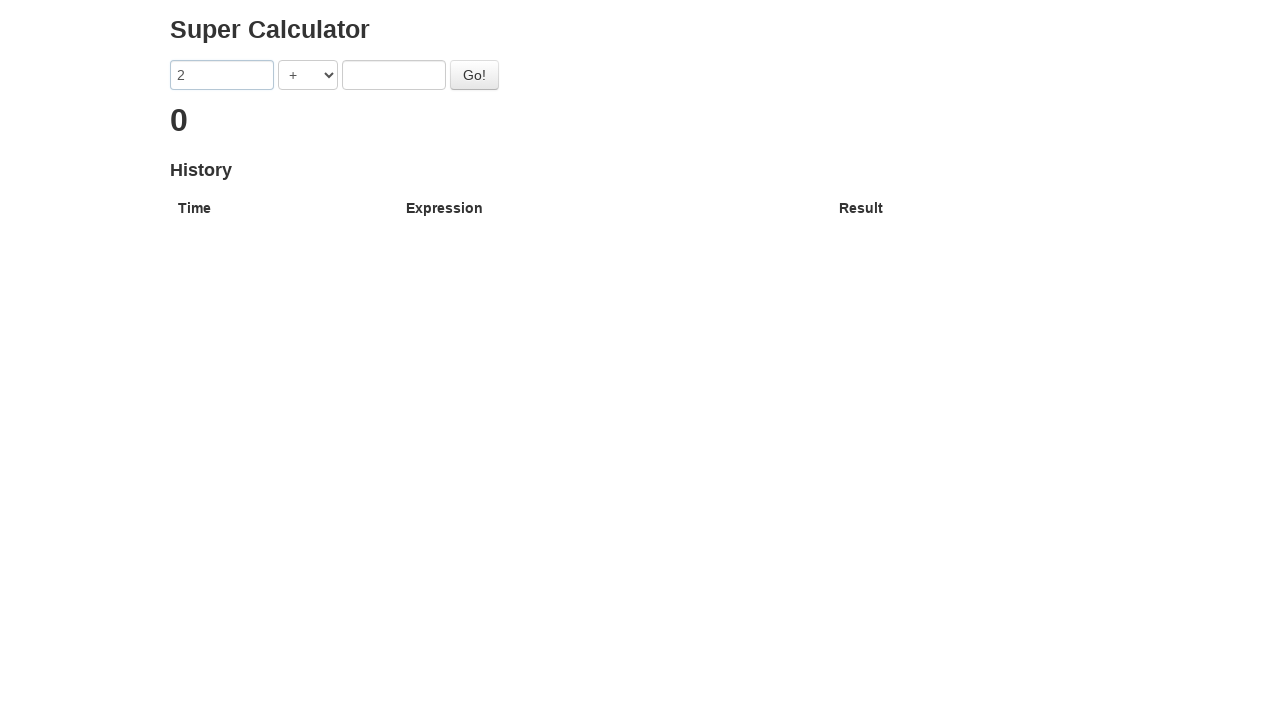

Filled second number input with '4' on [ng-model='second']
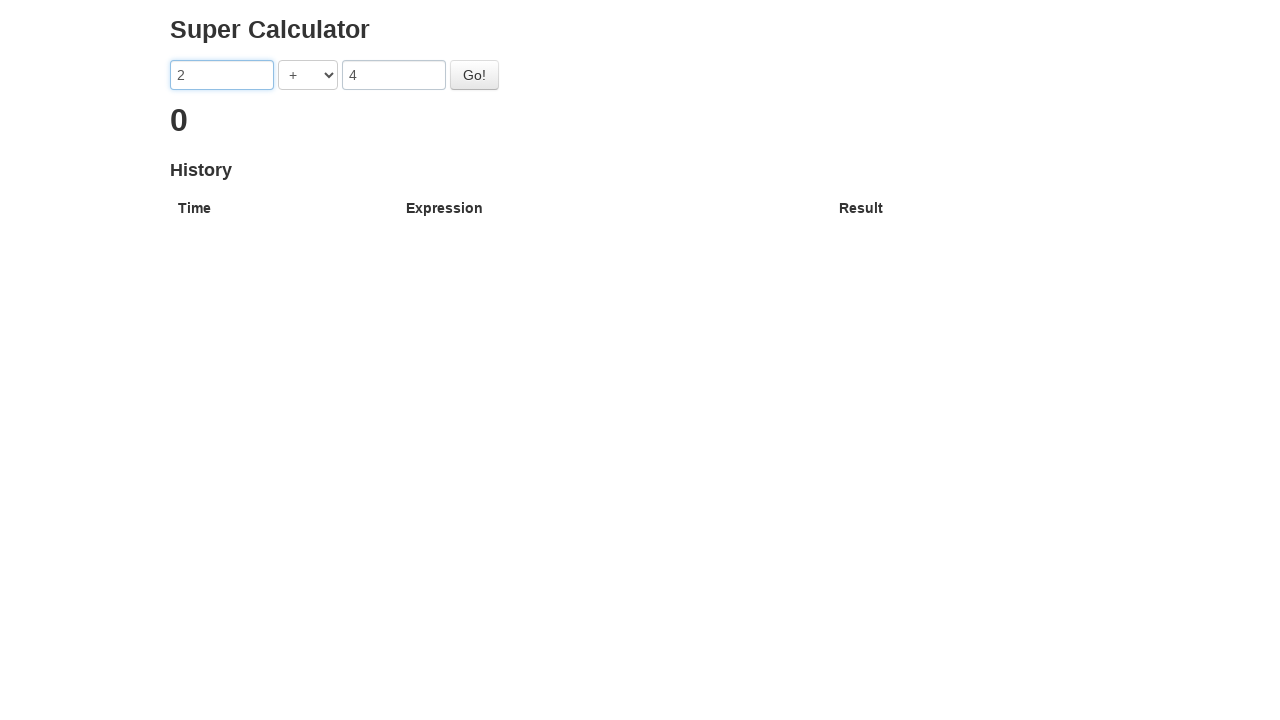

Clicked Go button to perform calculation at (474, 75) on button:has-text('Go!')
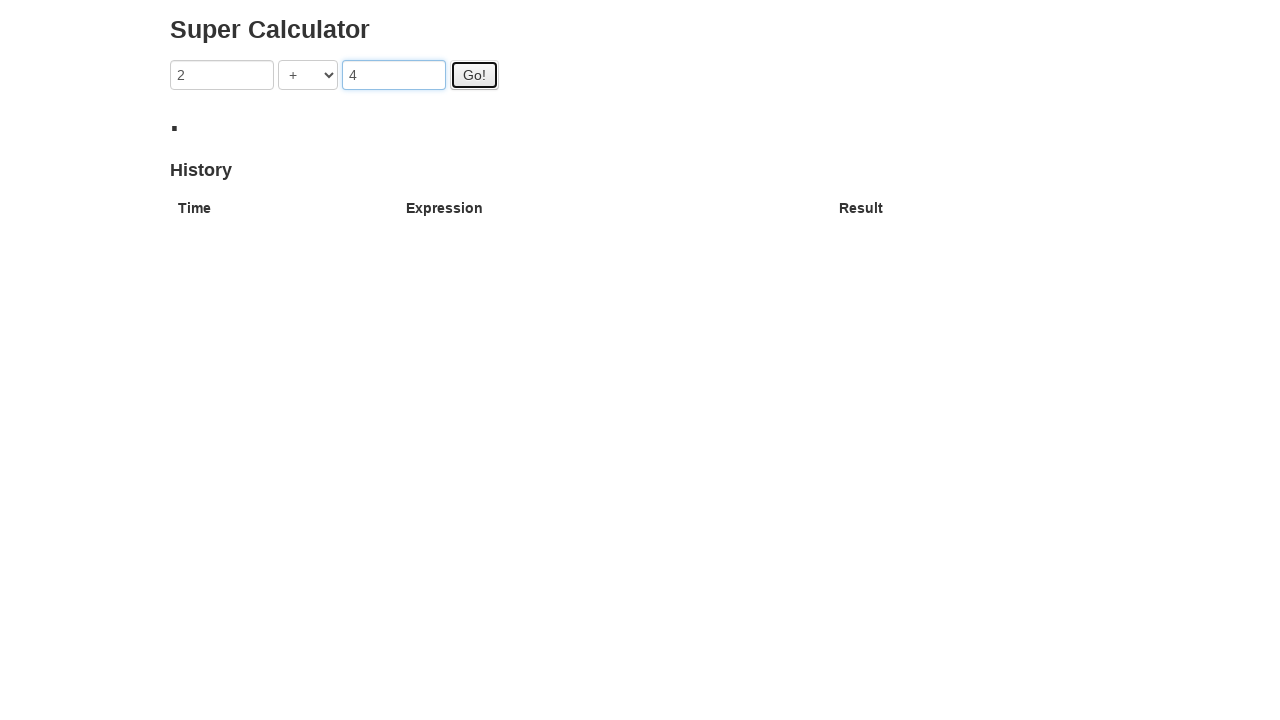

Waited for calculation result to appear
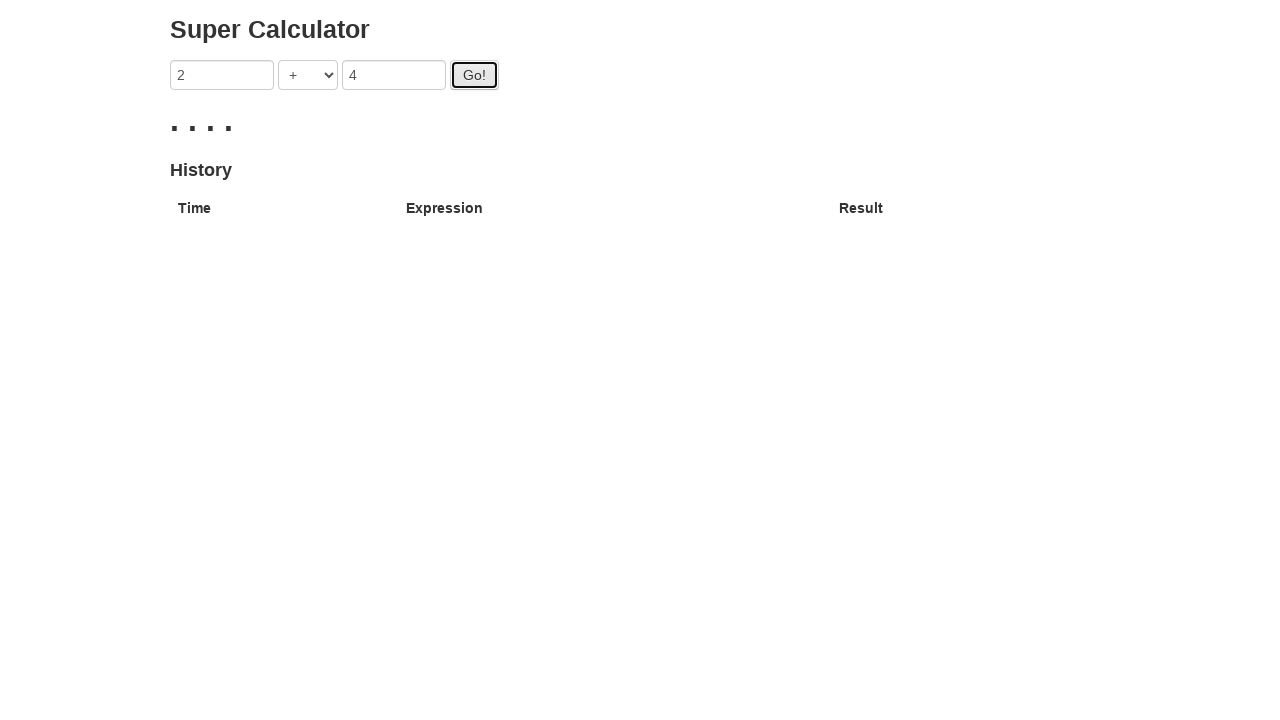

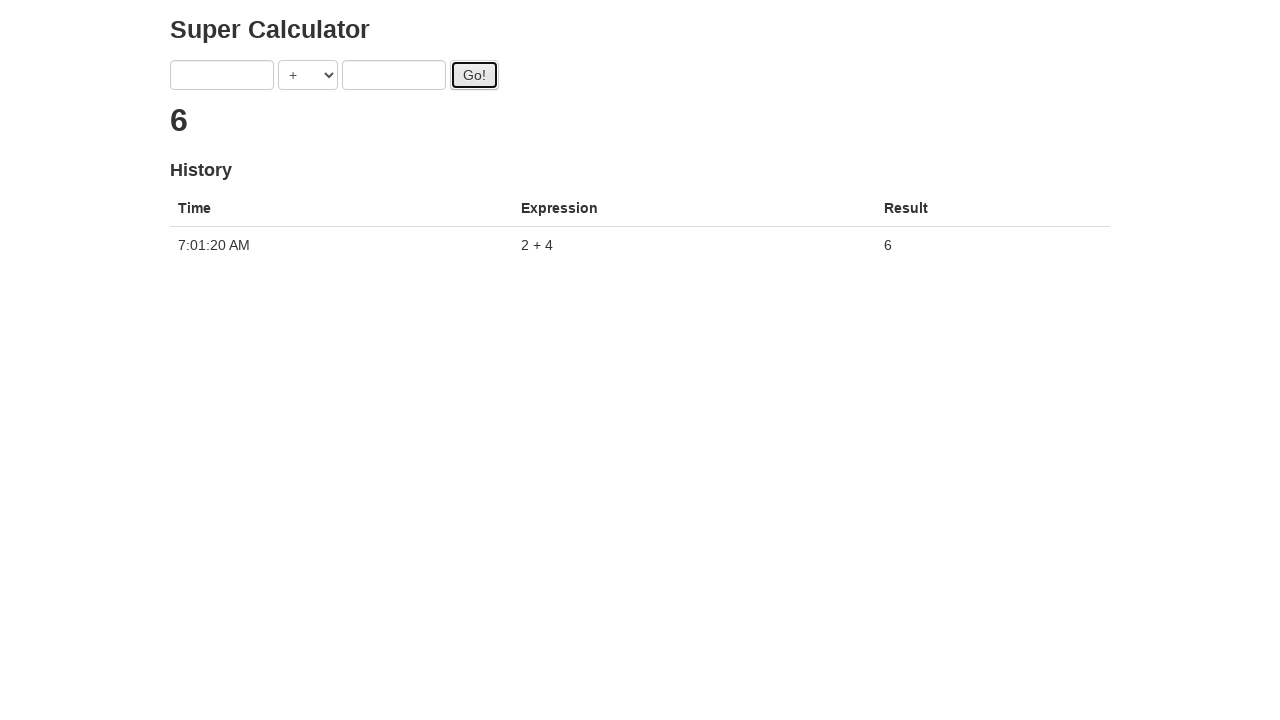